Tests various UI controls on a form page including dropdown selection, radio buttons, checkboxes, and link attributes without performing actual login

Starting URL: https://rahulshettyacademy.com/loginpagePractise/

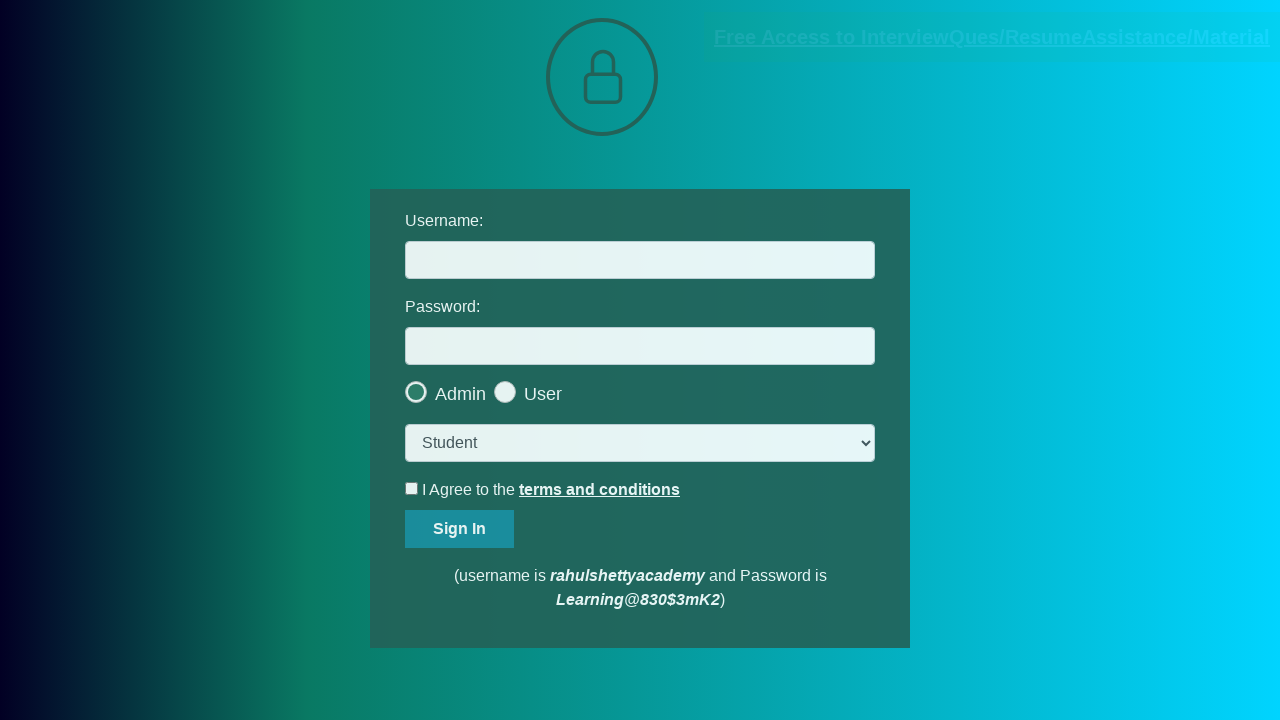

Selected 'consult' option from dropdown on select.form-control
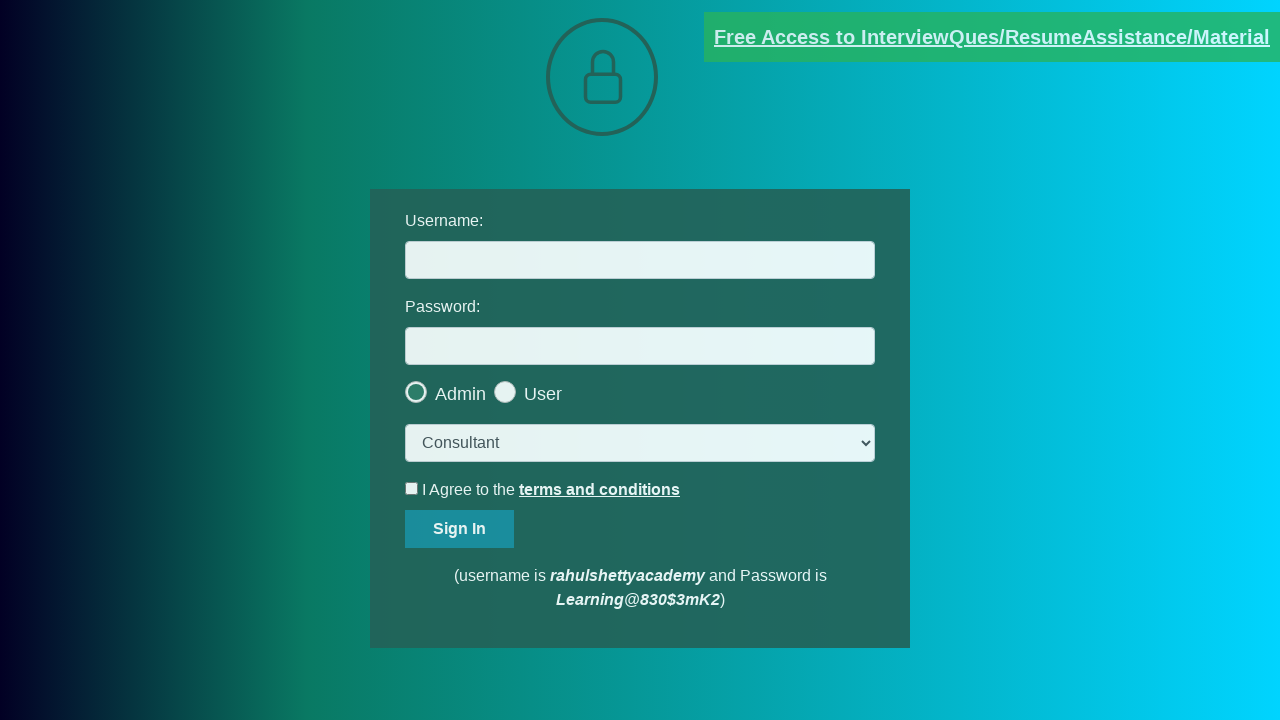

Clicked the last radio button at (543, 394) on .radiotextsty >> nth=-1
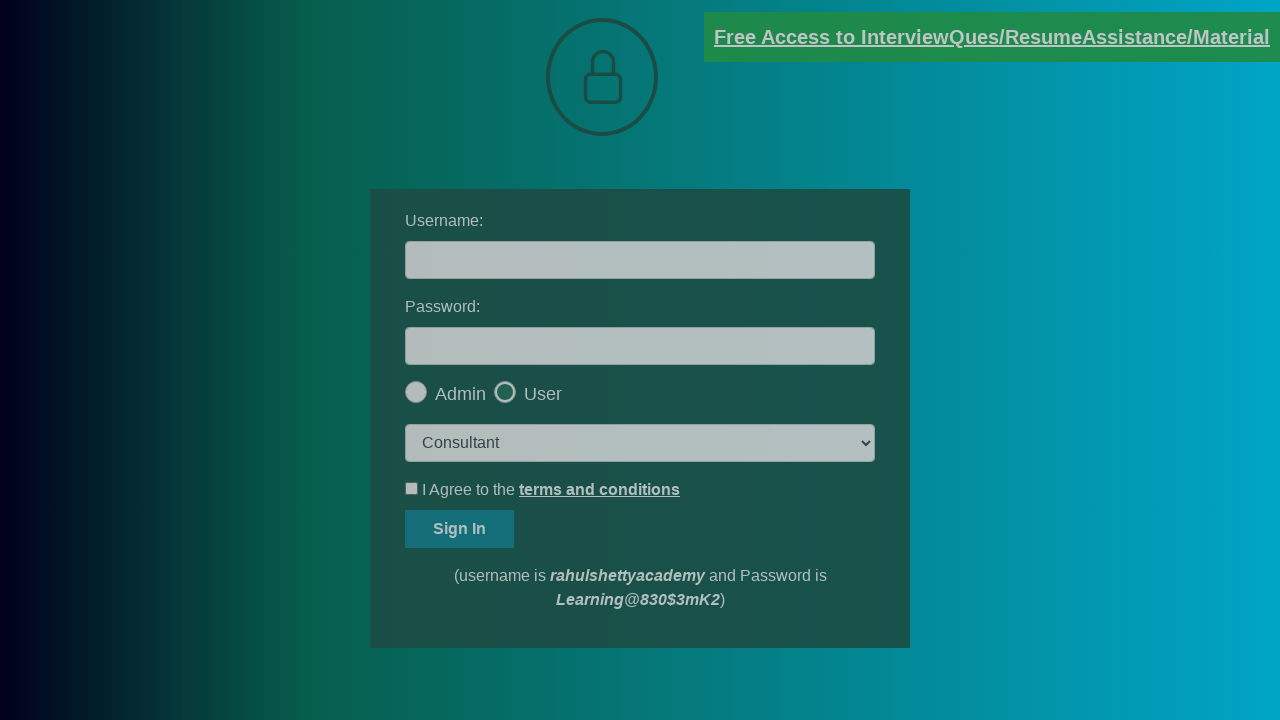

Clicked okay button on modal at (698, 144) on #okayBtn
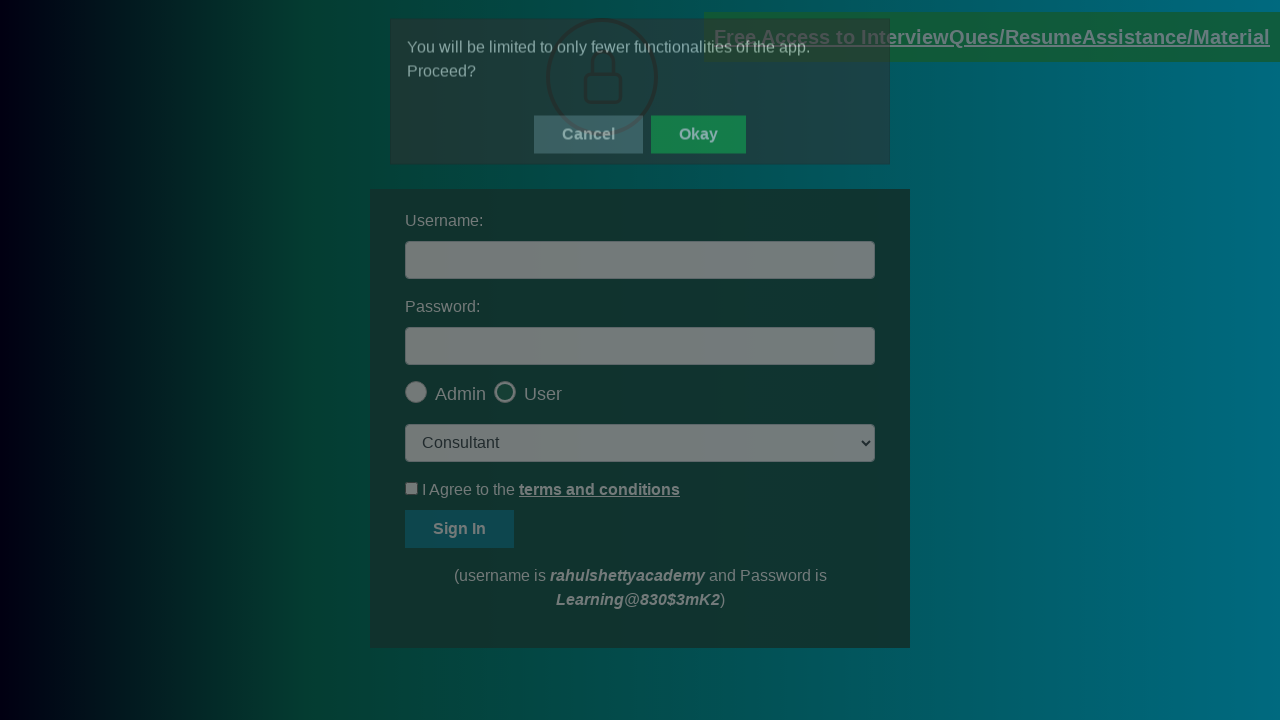

Verified that the last radio button is checked
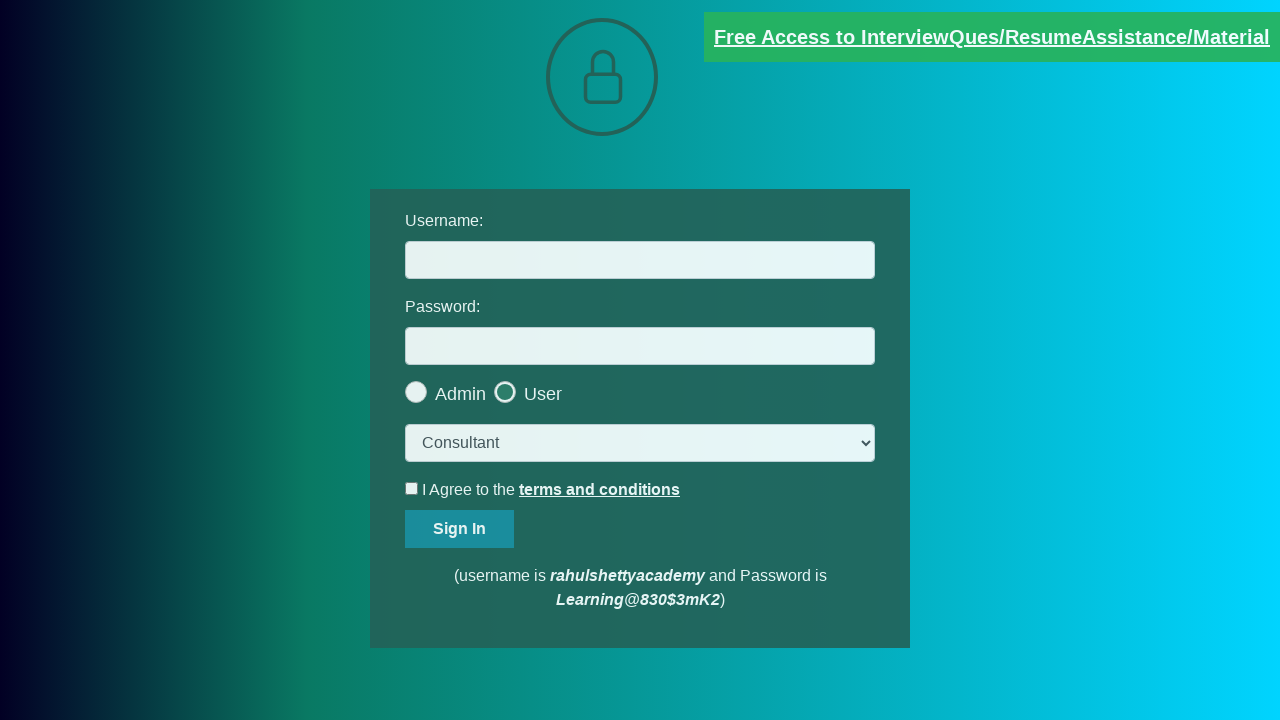

Clicked the terms checkbox at (412, 488) on #terms
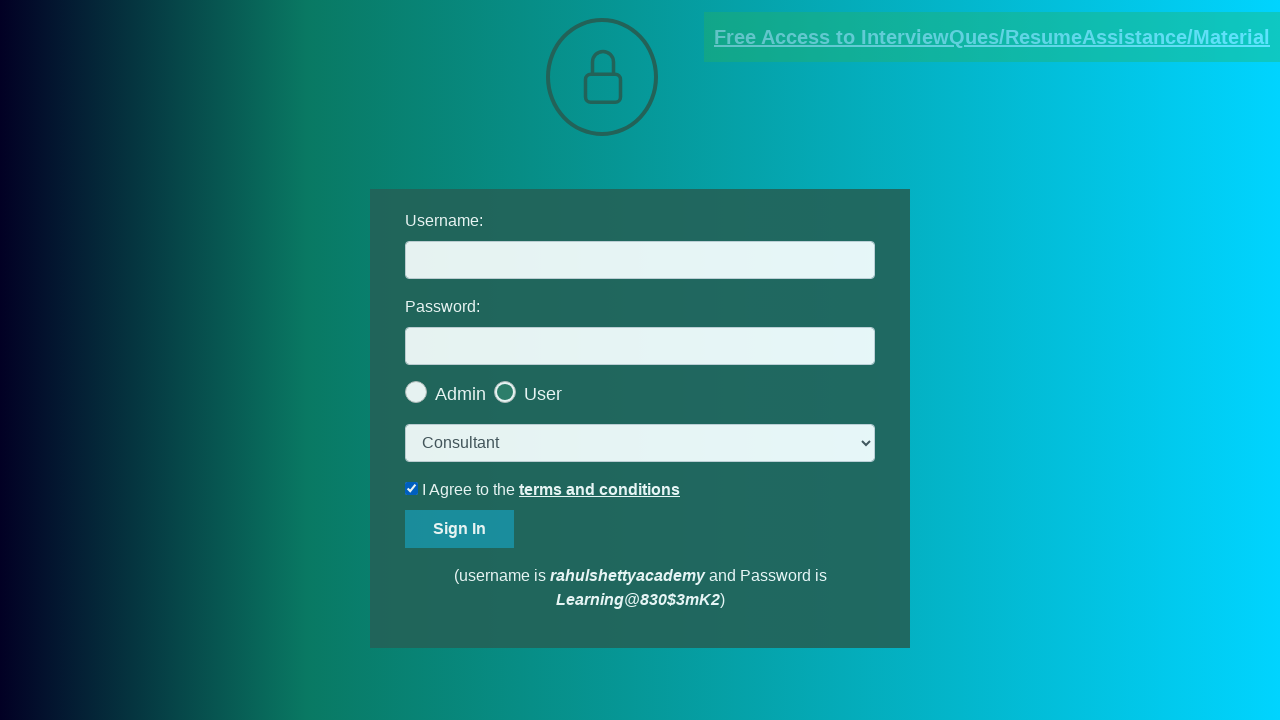

Verified that the terms checkbox is checked
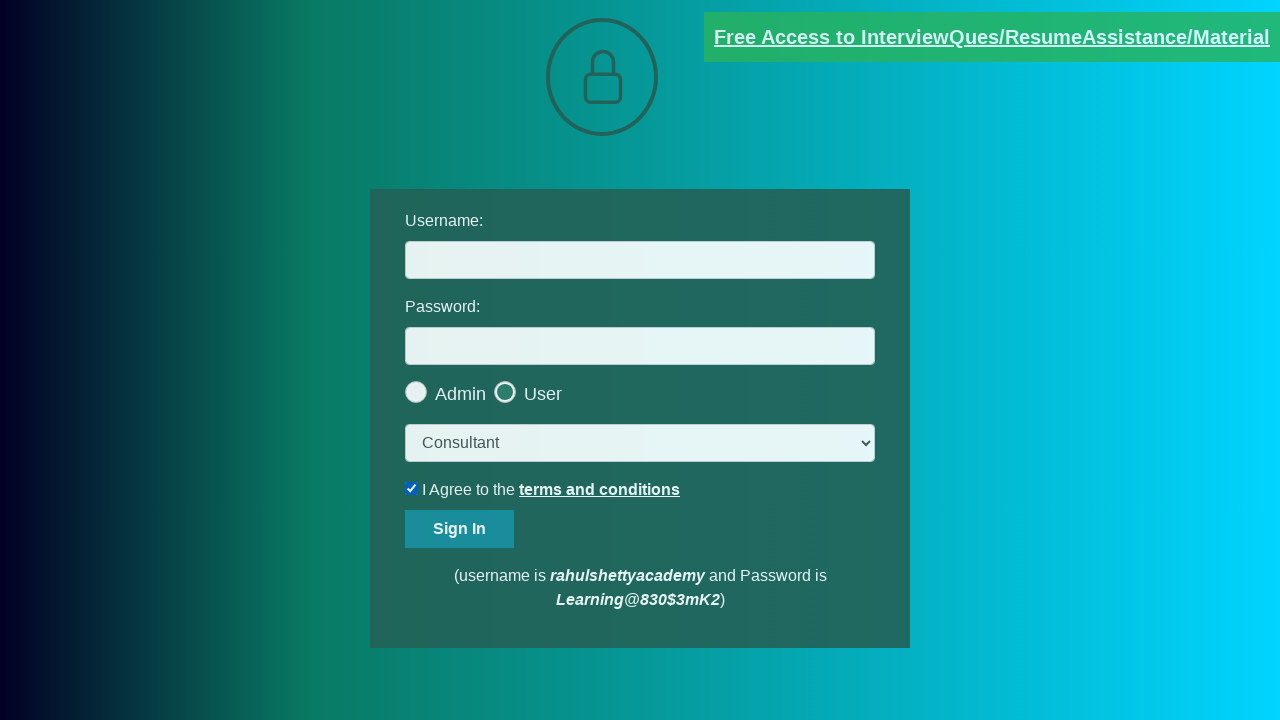

Unchecked the terms checkbox at (412, 488) on #terms
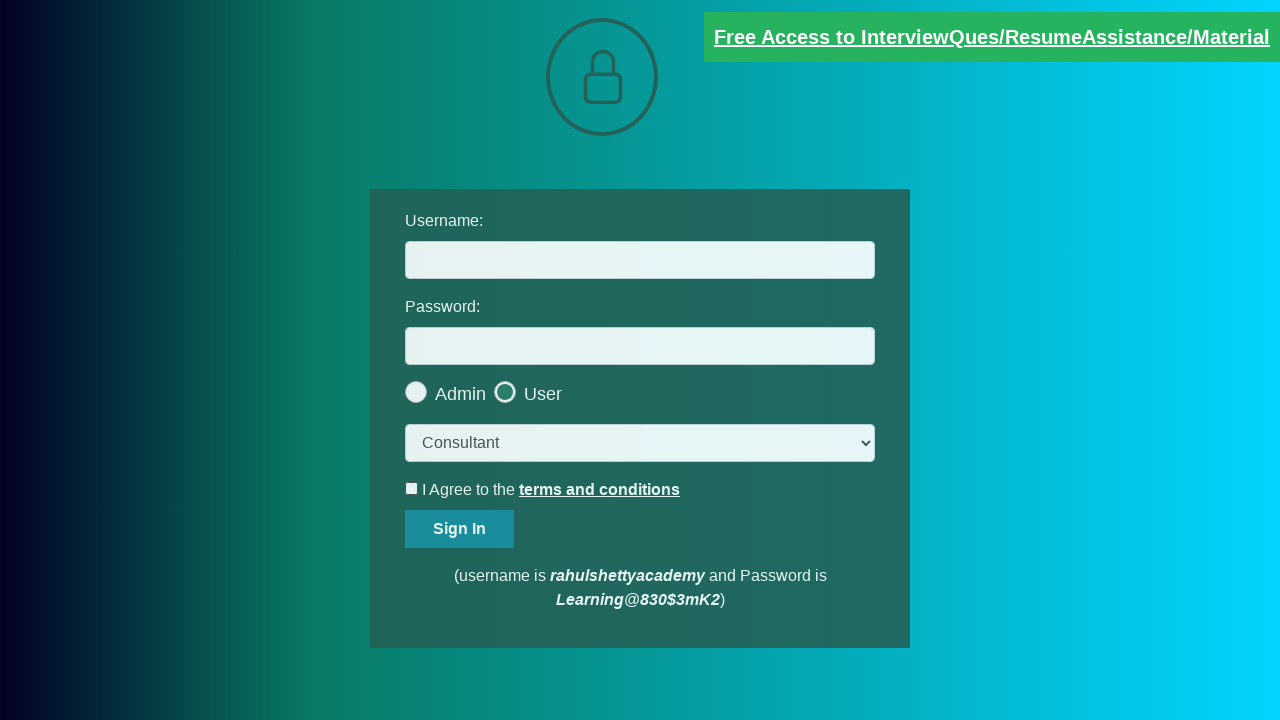

Clicked the document request link at (992, 37) on [href*='documents-request']
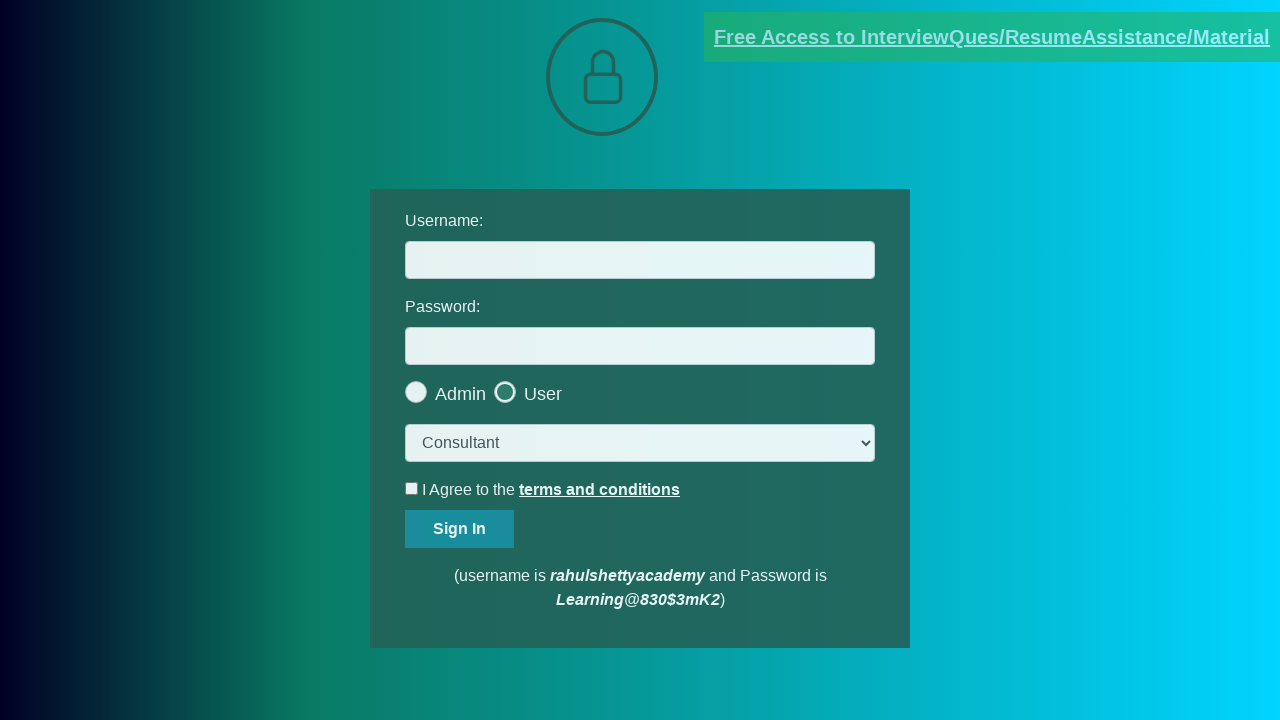

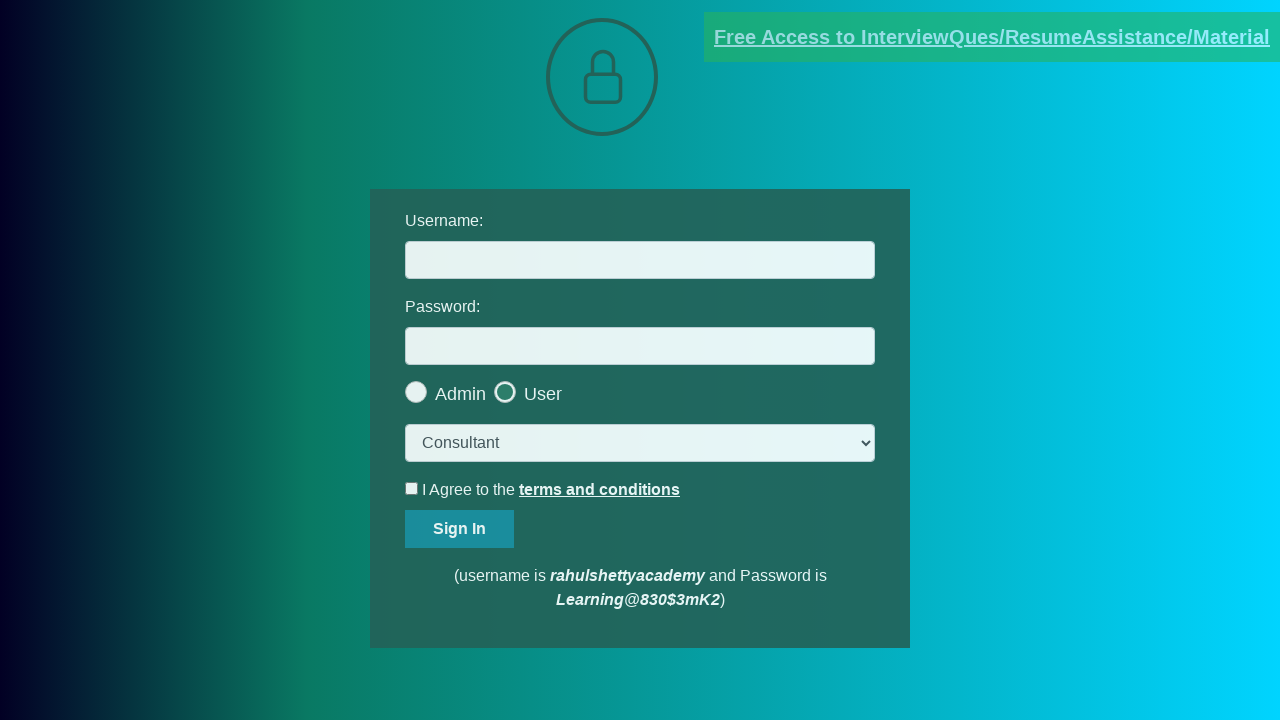